Attempts to find and click a dropdown/hamburger menu button on Walmart by searching for elements with common menu-related aria-label attributes

Starting URL: https://www.walmart.com/

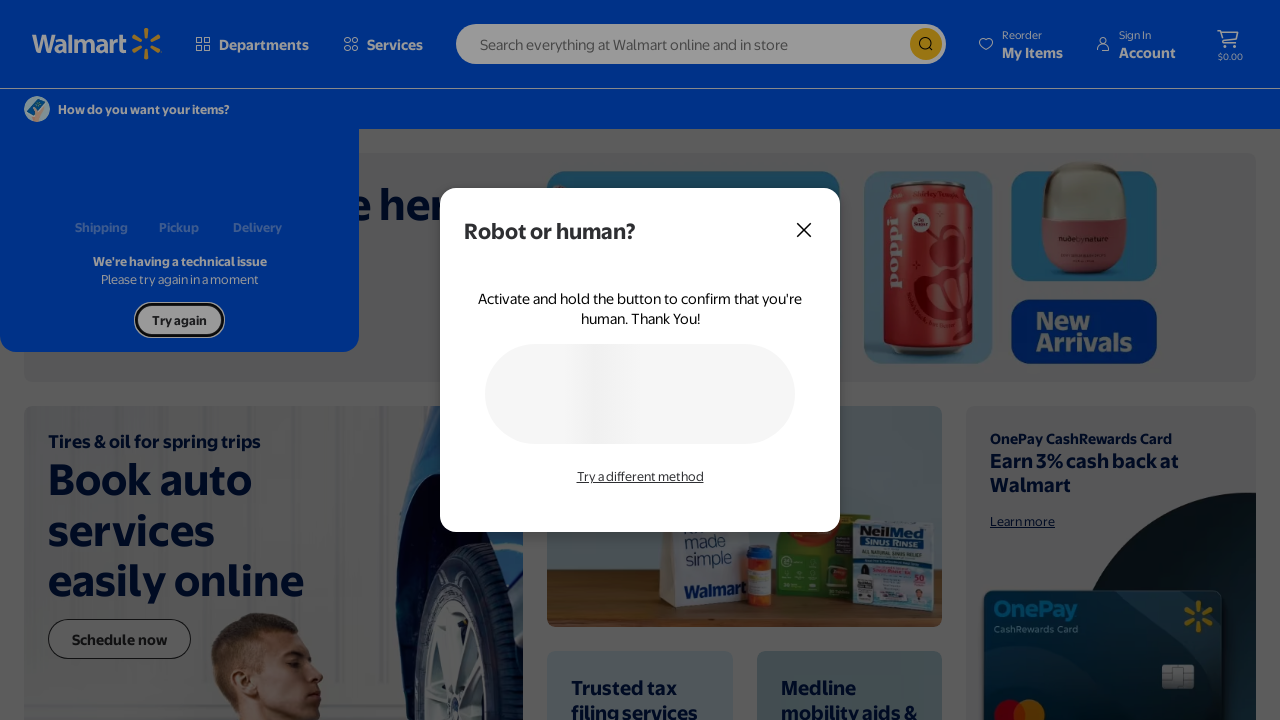

Waited for page to load (domcontentloaded state)
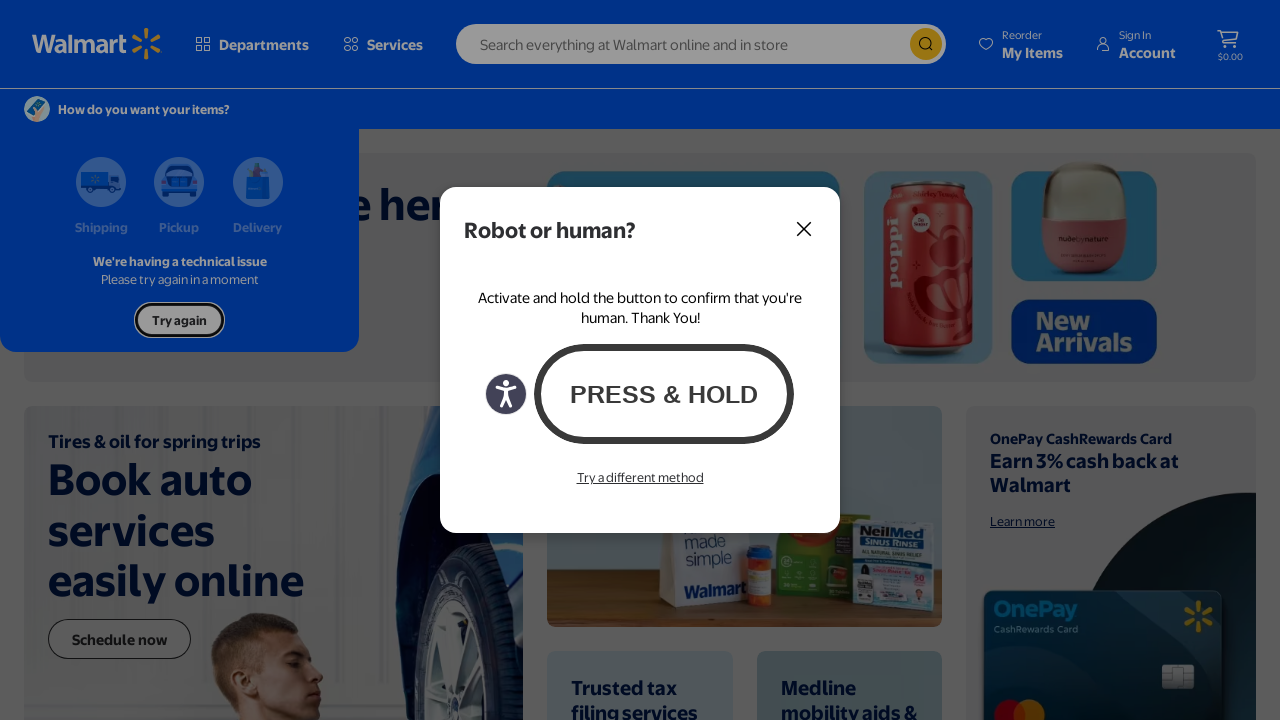

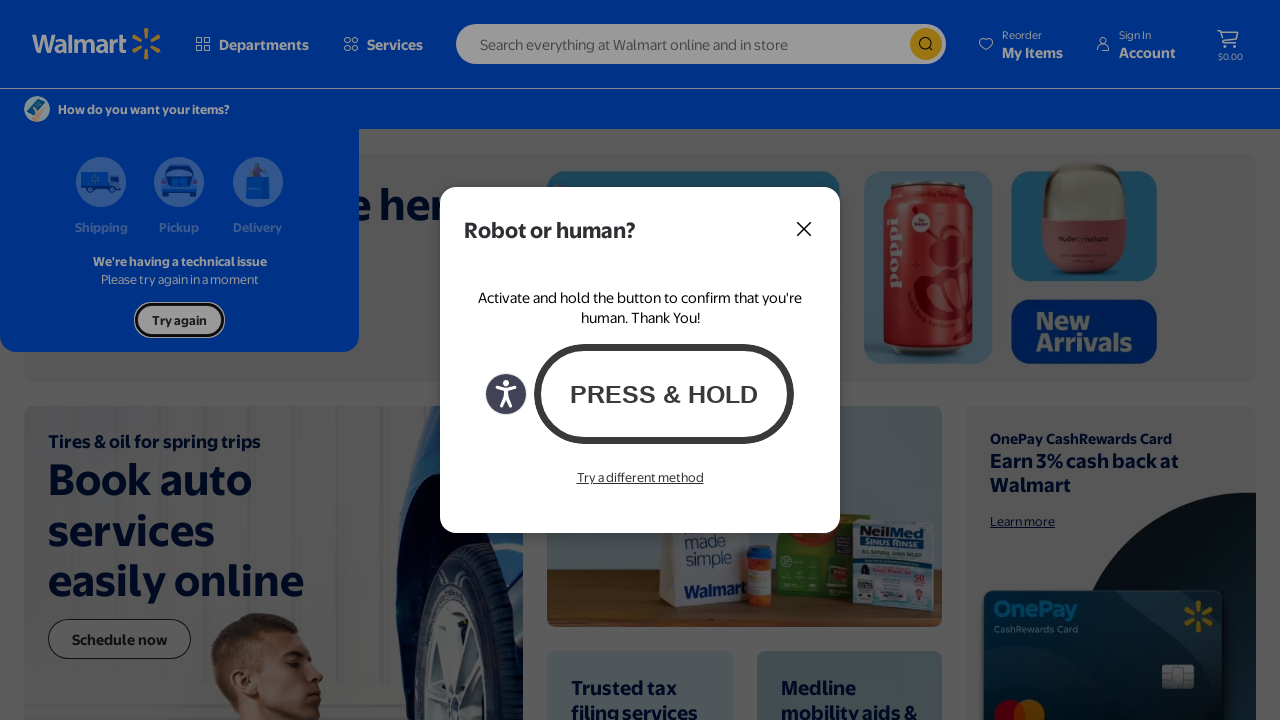